Tests that the complete all checkbox state updates when individual items are completed or cleared

Starting URL: https://demo.playwright.dev/todomvc

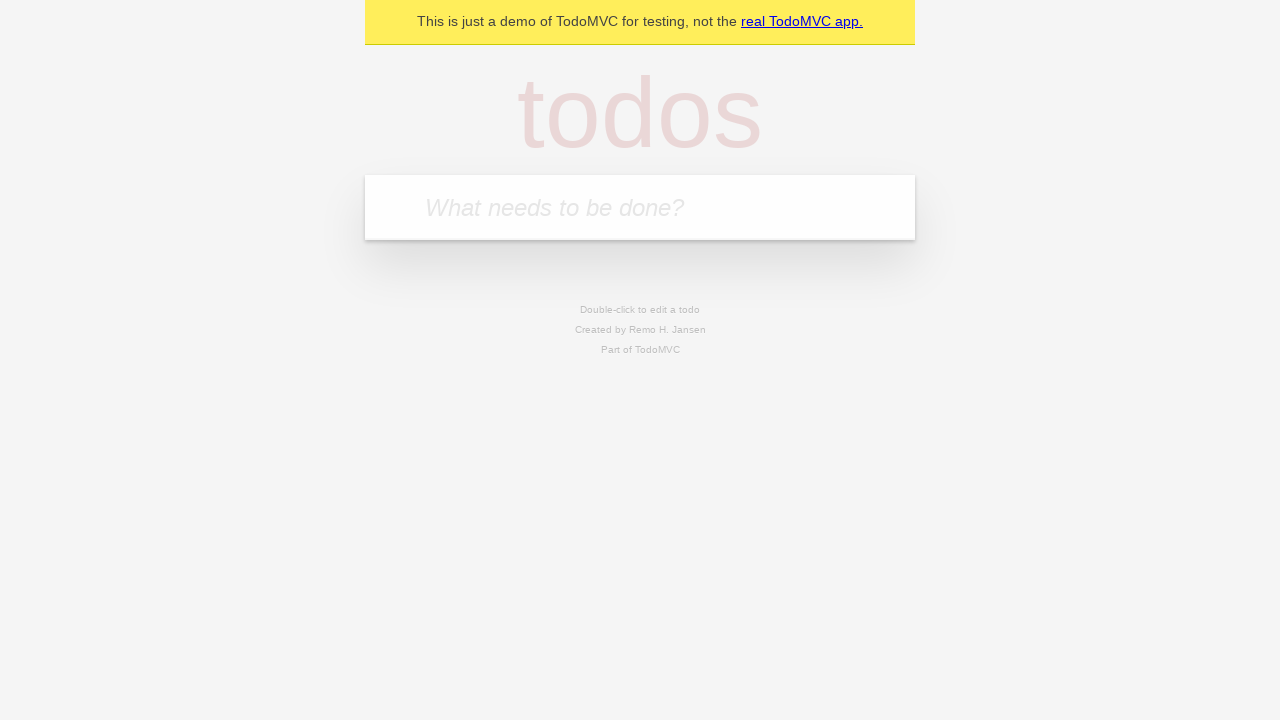

Filled todo input with 'buy some cheese' on internal:attr=[placeholder="What needs to be done?"i]
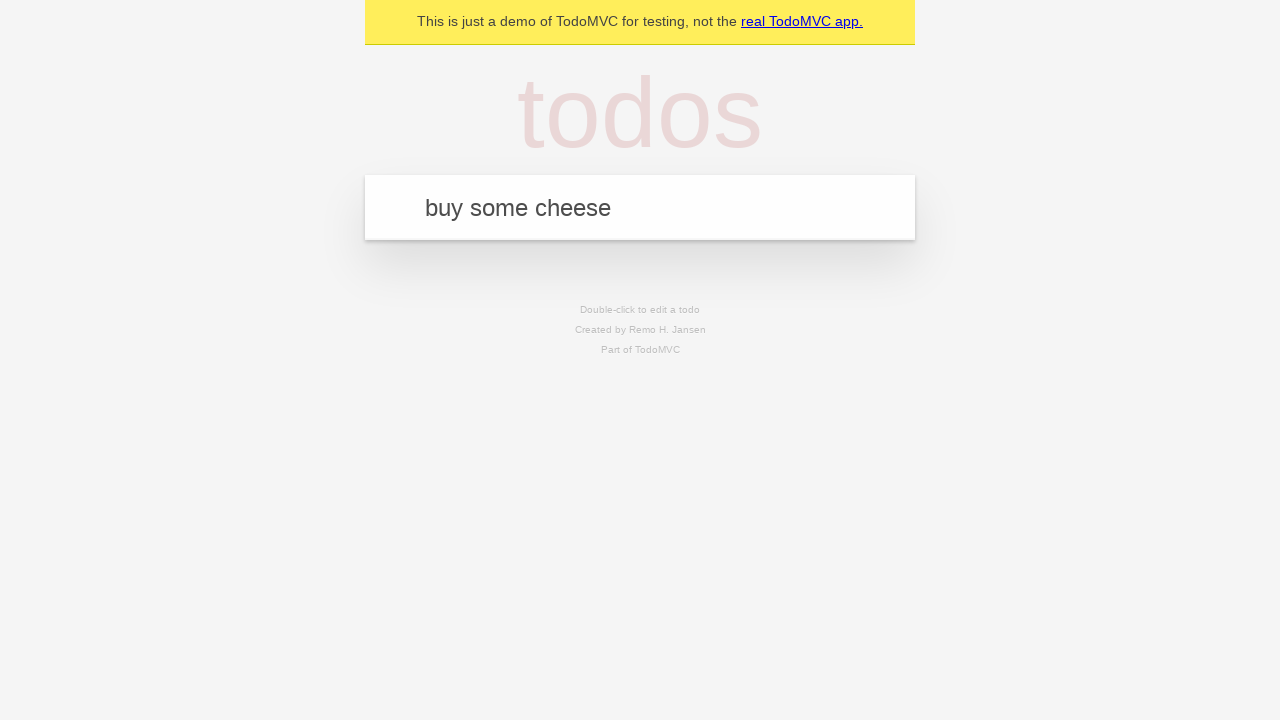

Pressed Enter to add first todo on internal:attr=[placeholder="What needs to be done?"i]
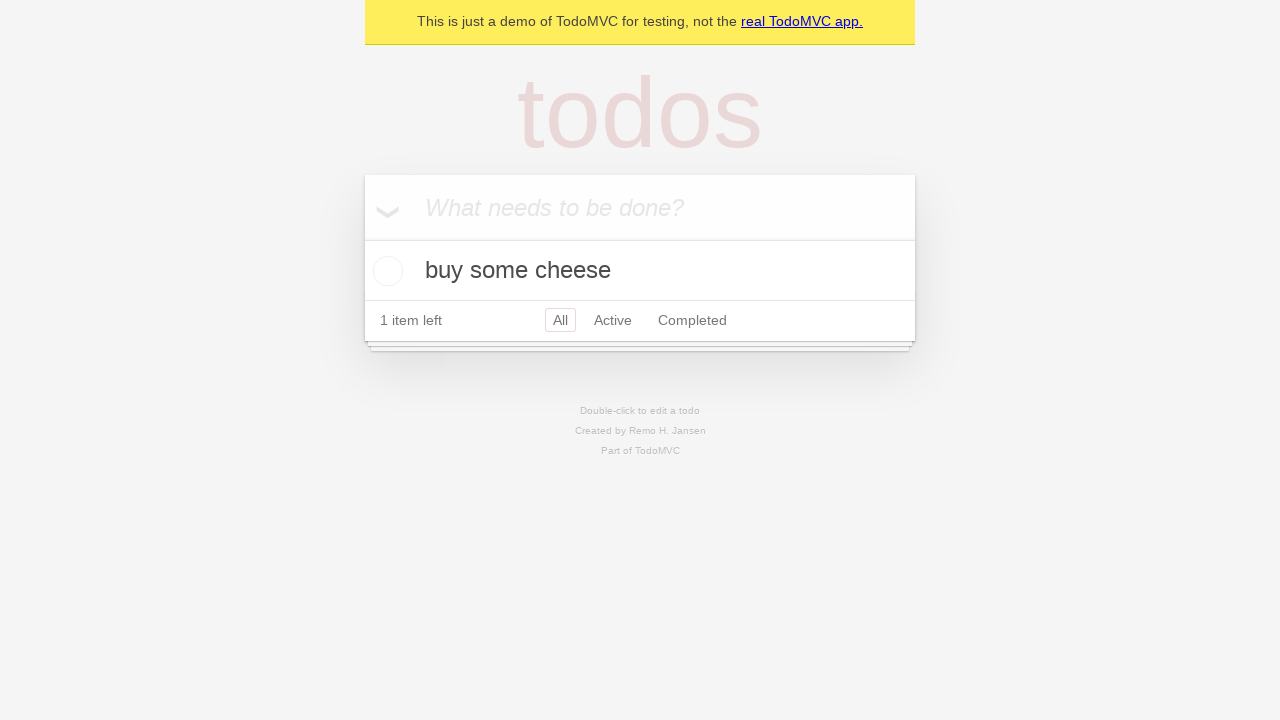

Filled todo input with 'feed the cat' on internal:attr=[placeholder="What needs to be done?"i]
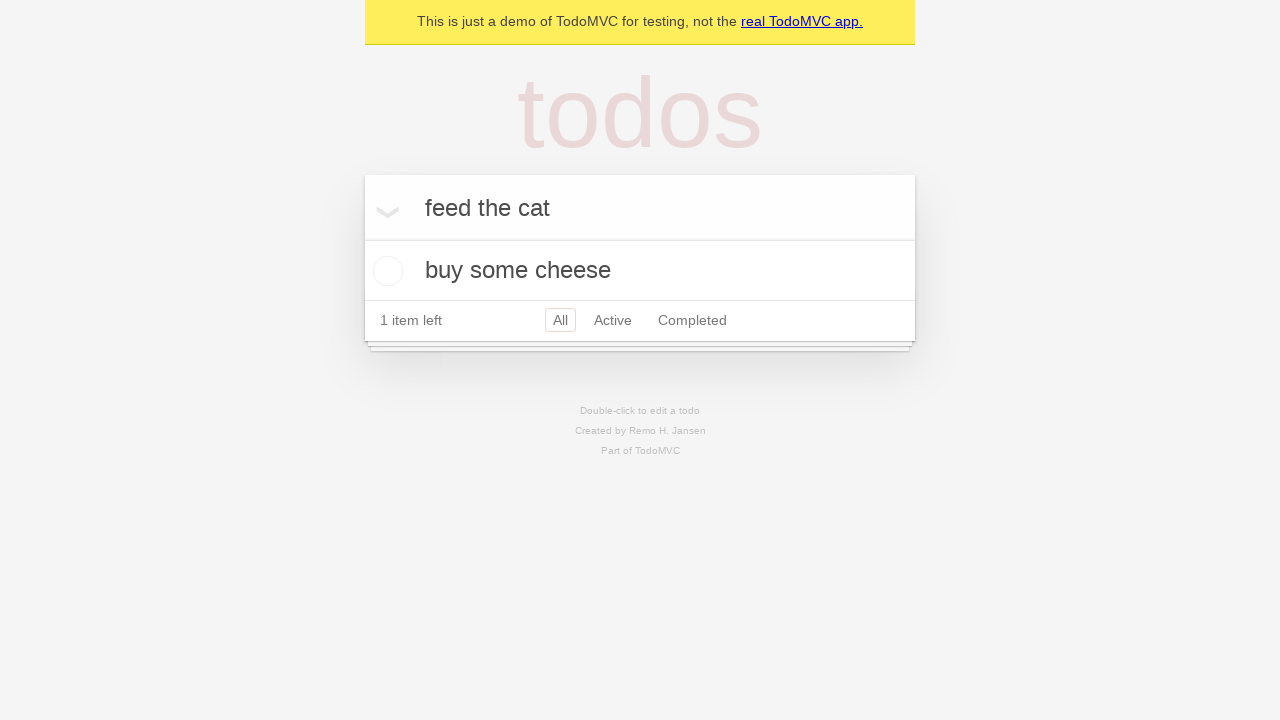

Pressed Enter to add second todo on internal:attr=[placeholder="What needs to be done?"i]
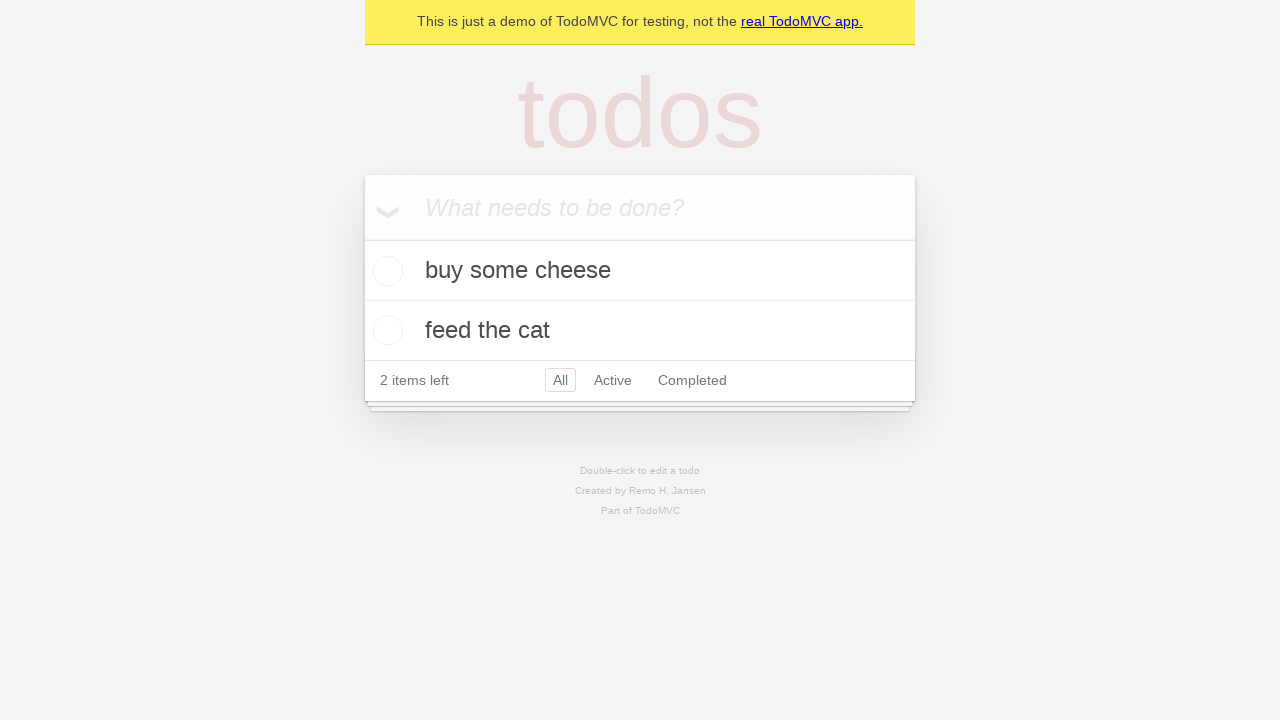

Filled todo input with 'book a doctors appointment' on internal:attr=[placeholder="What needs to be done?"i]
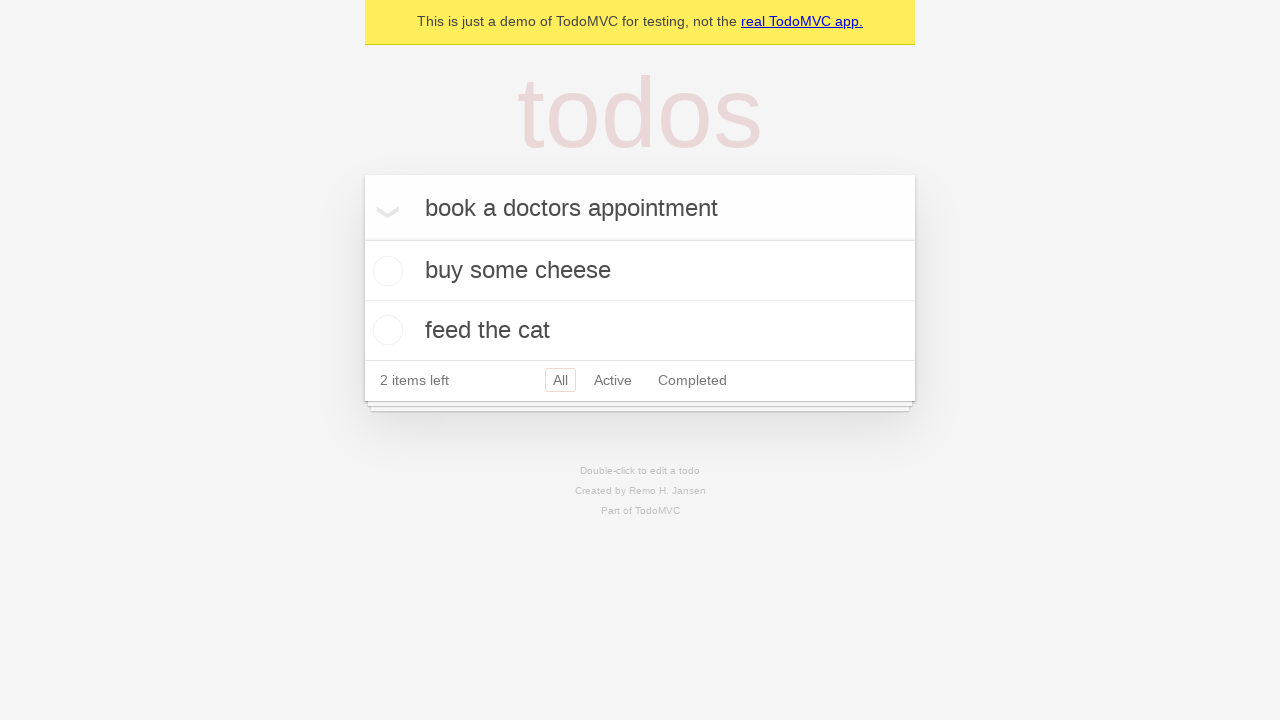

Pressed Enter to add third todo on internal:attr=[placeholder="What needs to be done?"i]
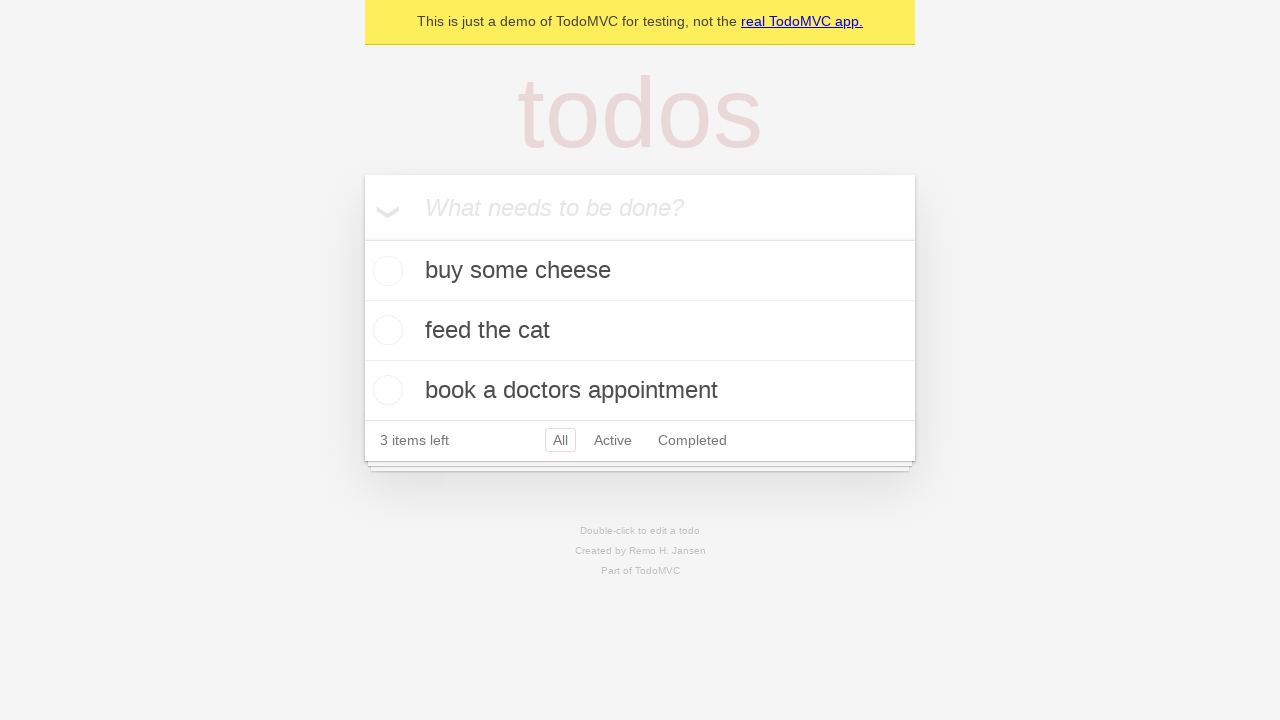

Checked 'Mark all as complete' checkbox at (362, 238) on internal:label="Mark all as complete"i
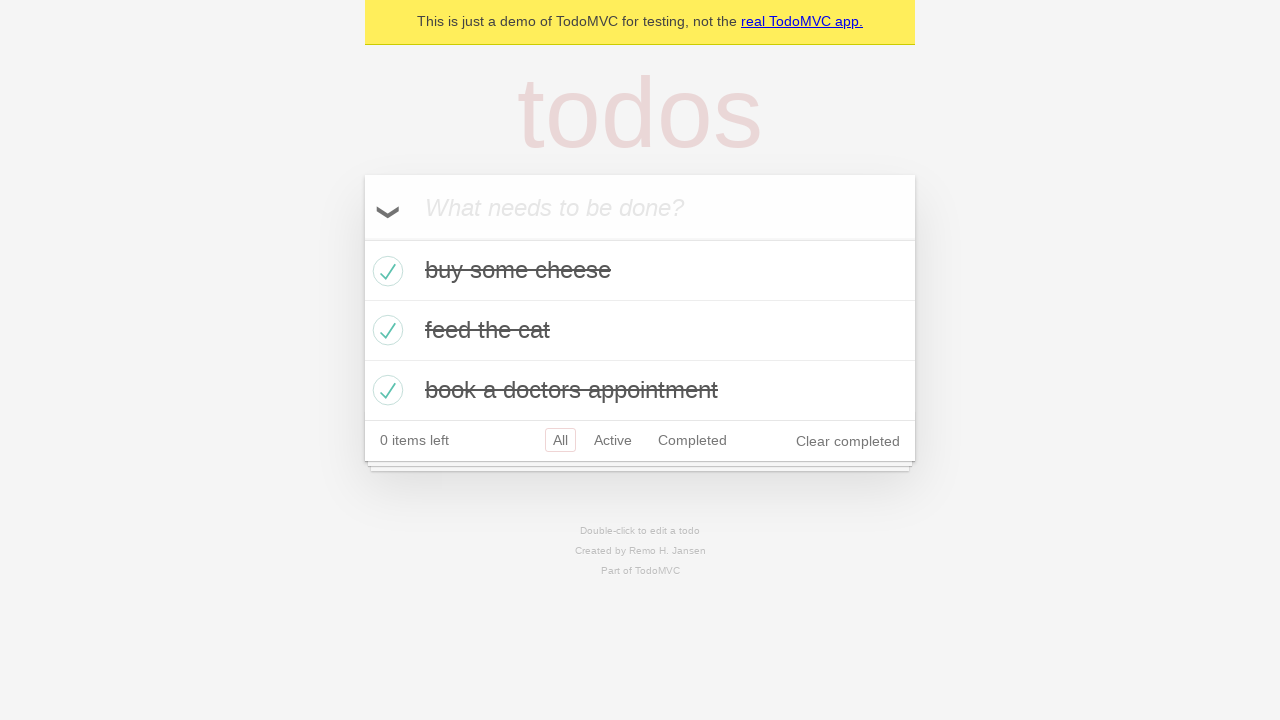

Unchecked first todo item at (385, 271) on [data-testid='todo-item'] >> nth=0 >> internal:role=checkbox
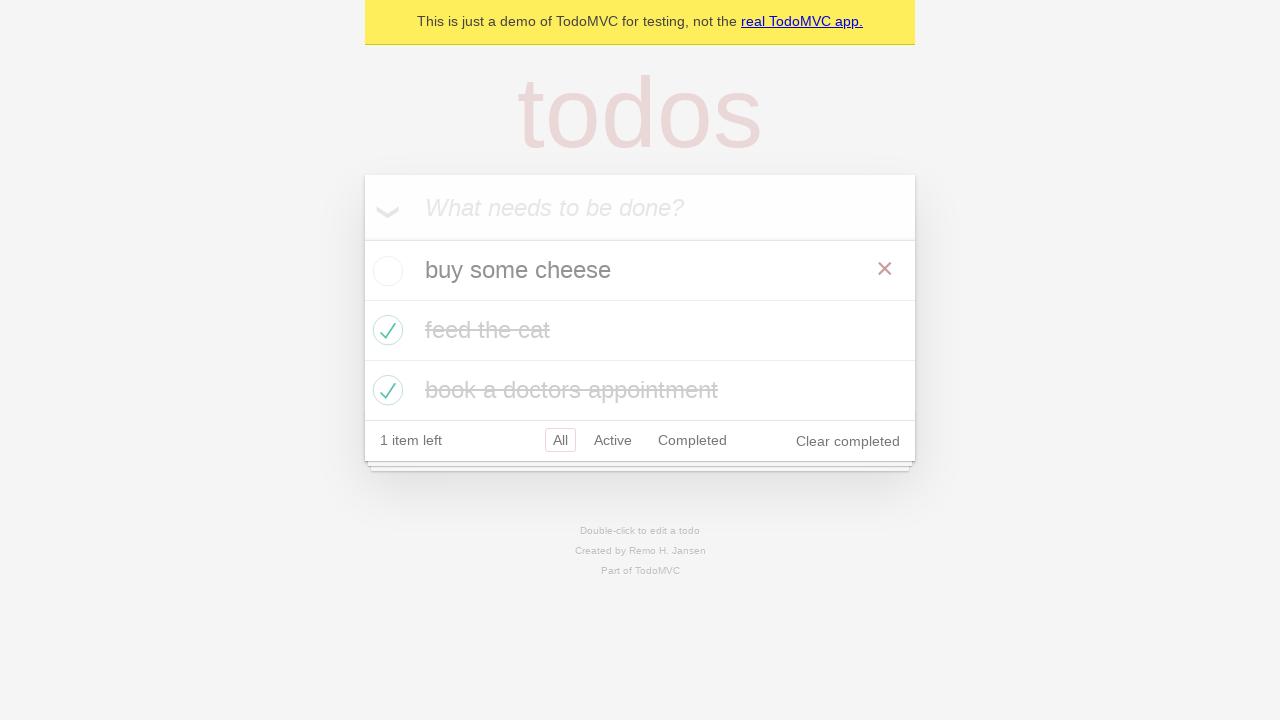

Checked first todo item again at (385, 271) on [data-testid='todo-item'] >> nth=0 >> internal:role=checkbox
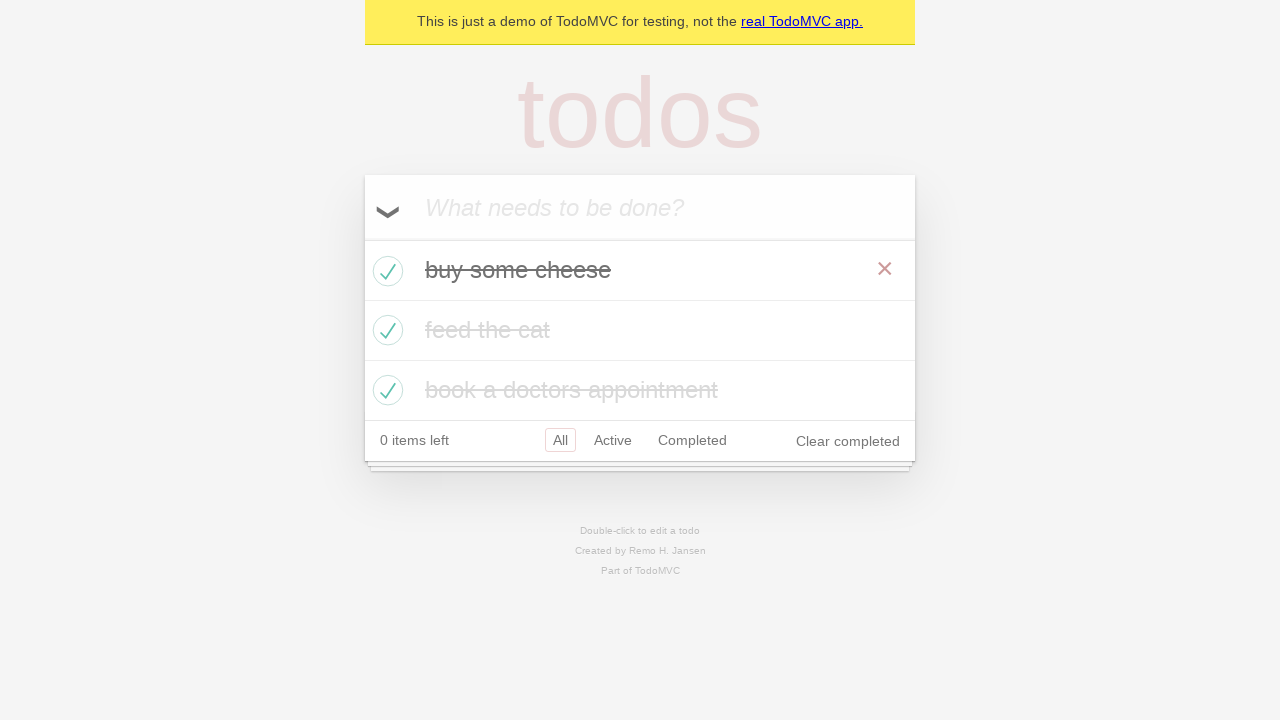

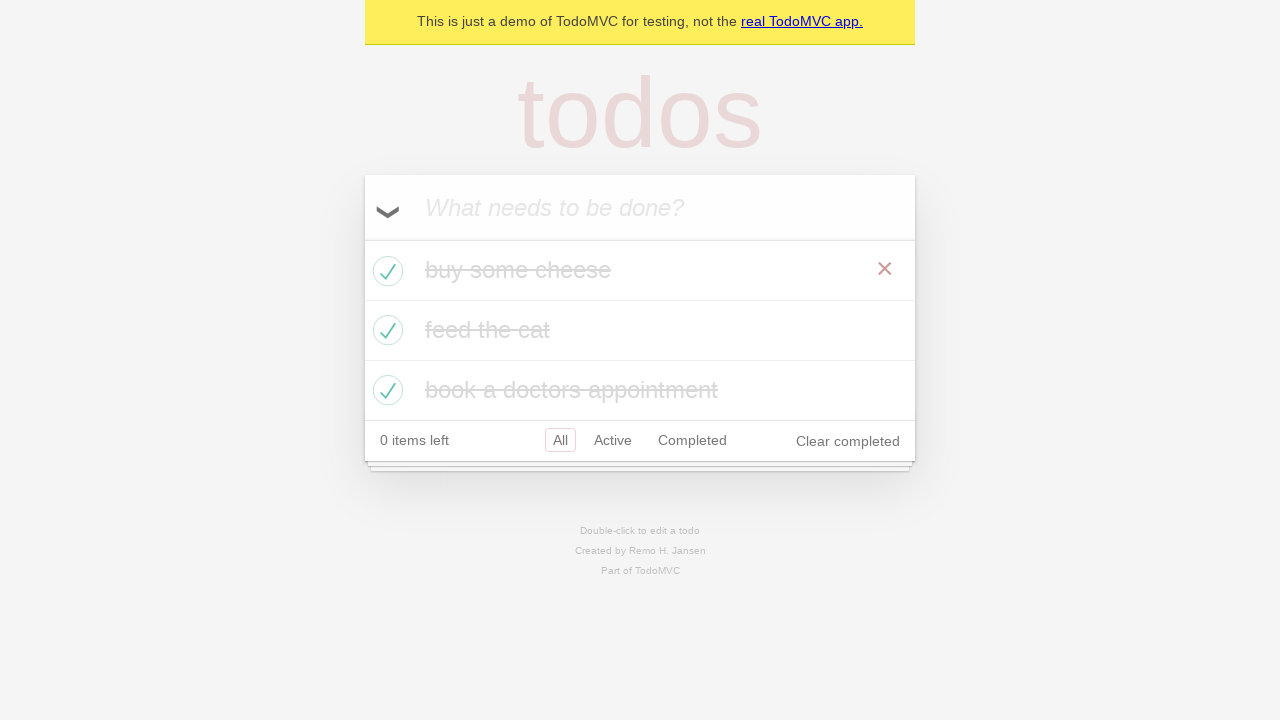